Tests tooltip functionality by hovering over a button and verifying the tooltip appears with the correct attribute

Starting URL: https://demoqa.com/tool-tips

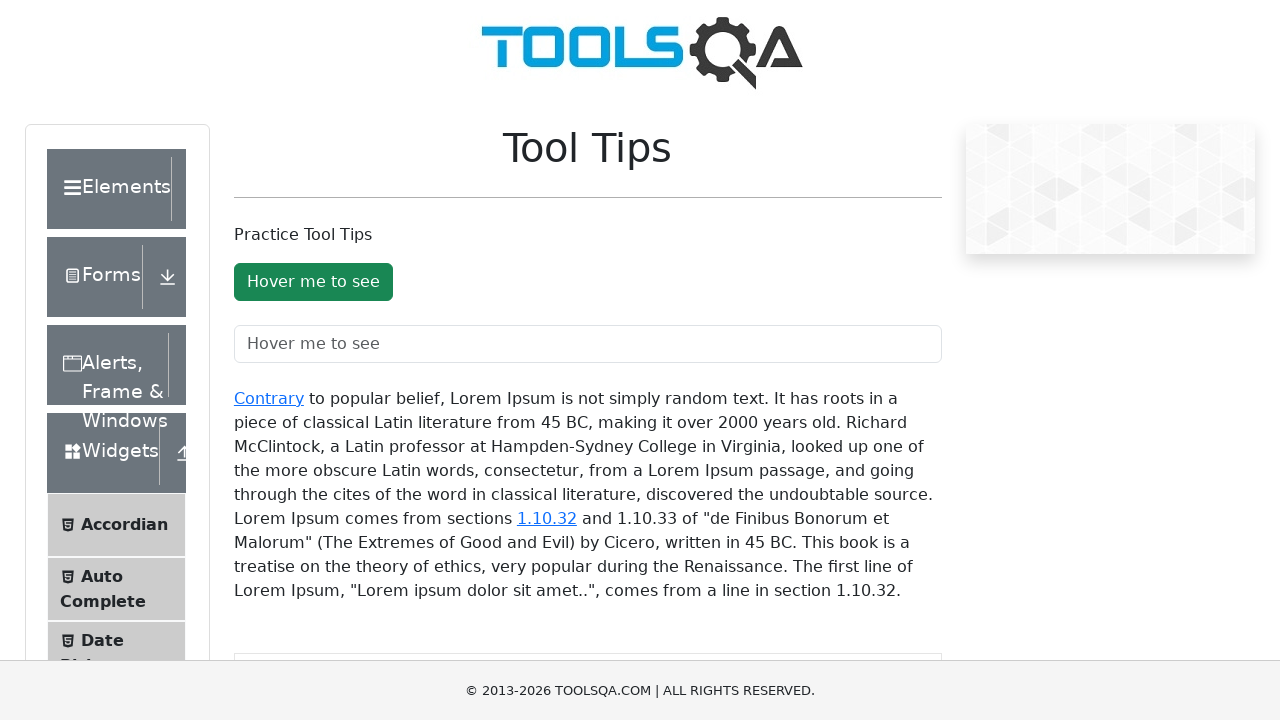

Hovered over tooltip button to trigger tooltip display at (313, 282) on #toolTipButton
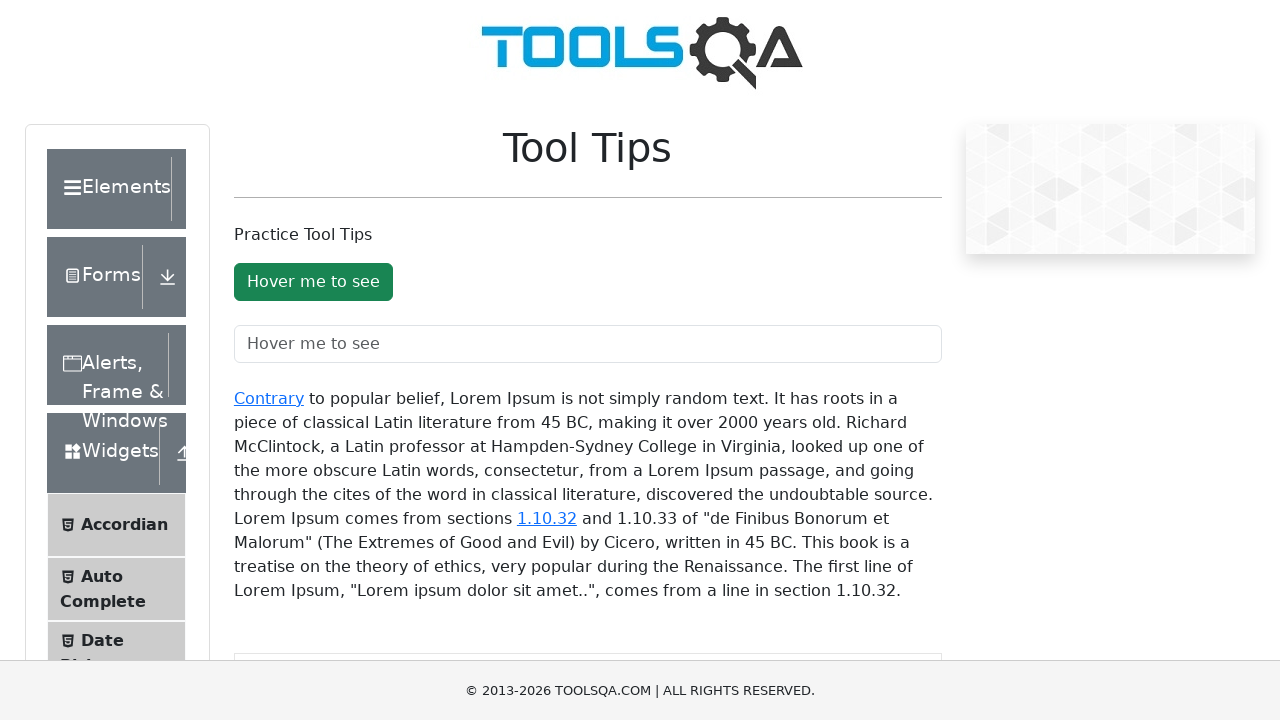

Waited for tooltip to fully appear
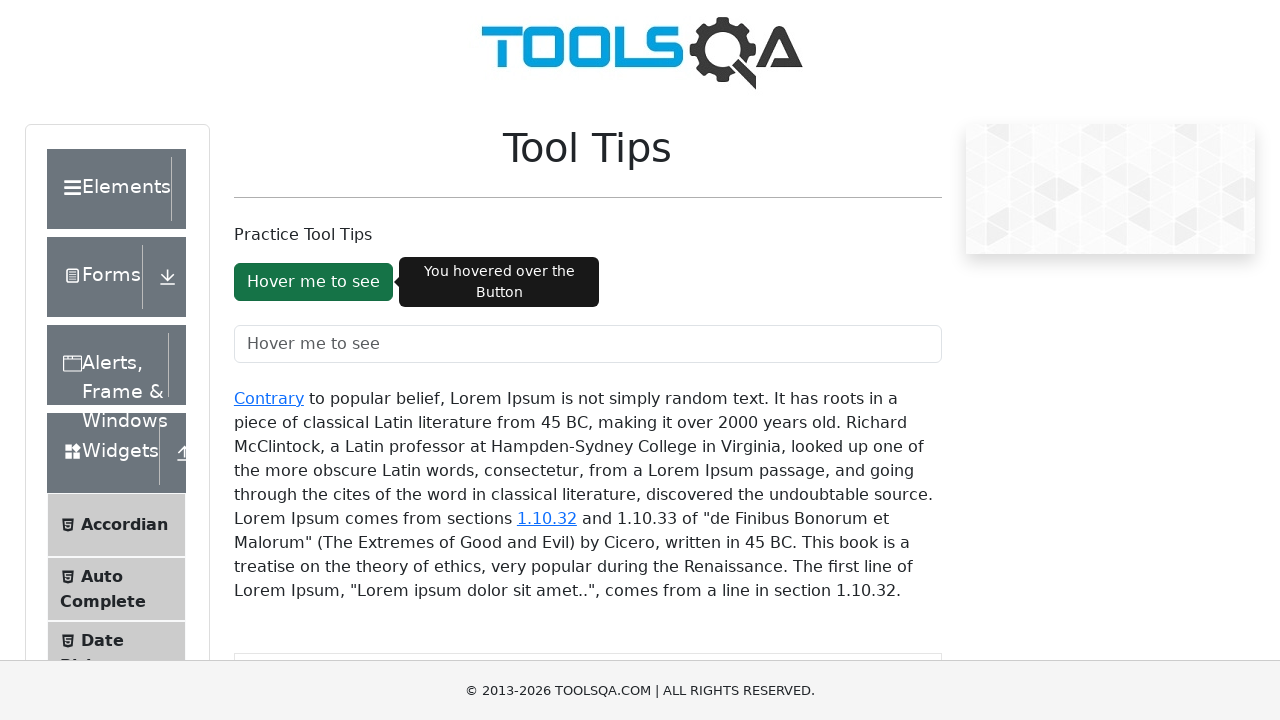

Located tooltip button element
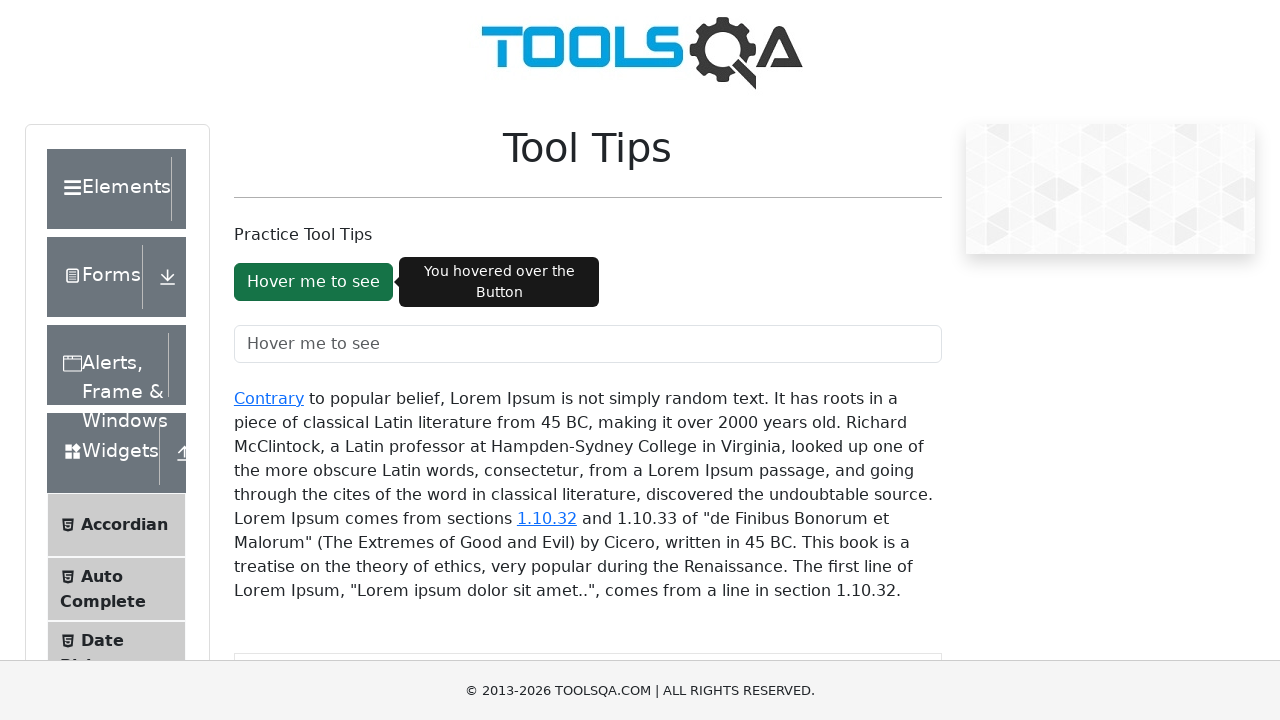

Retrieved aria-describedby attribute value: 'buttonToolTip'
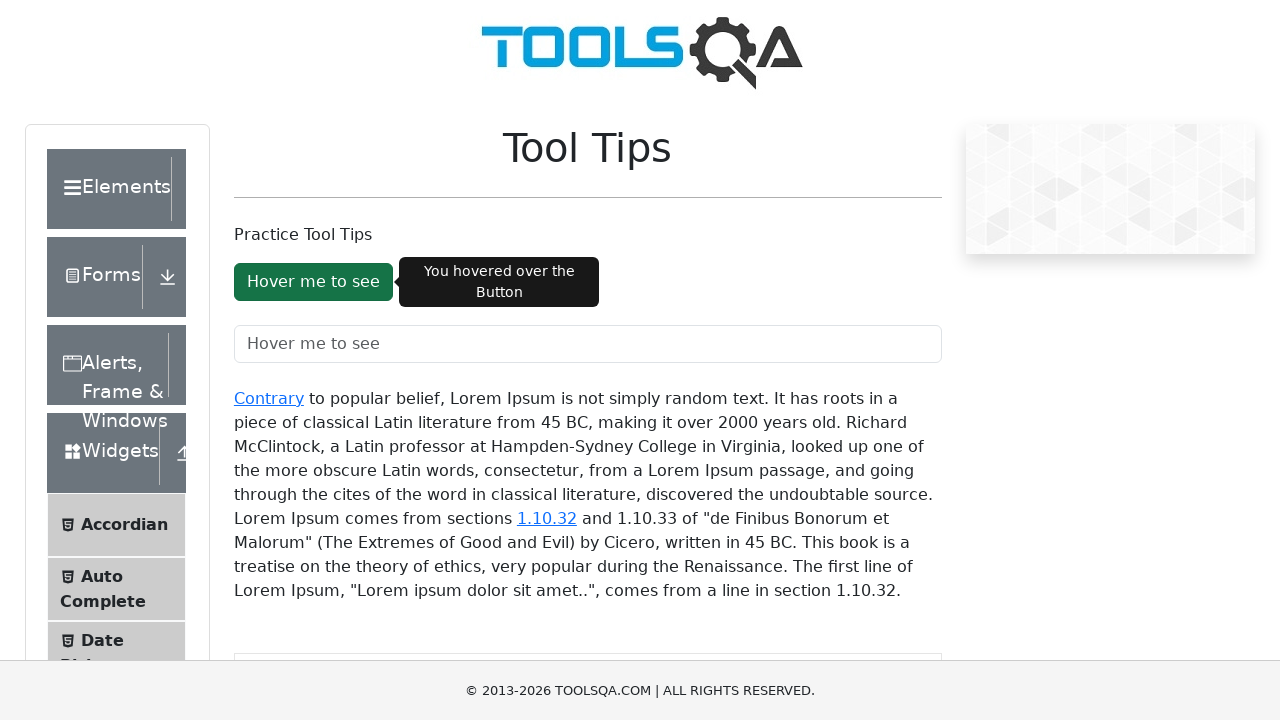

Verified aria-describedby attribute equals 'buttonToolTip'
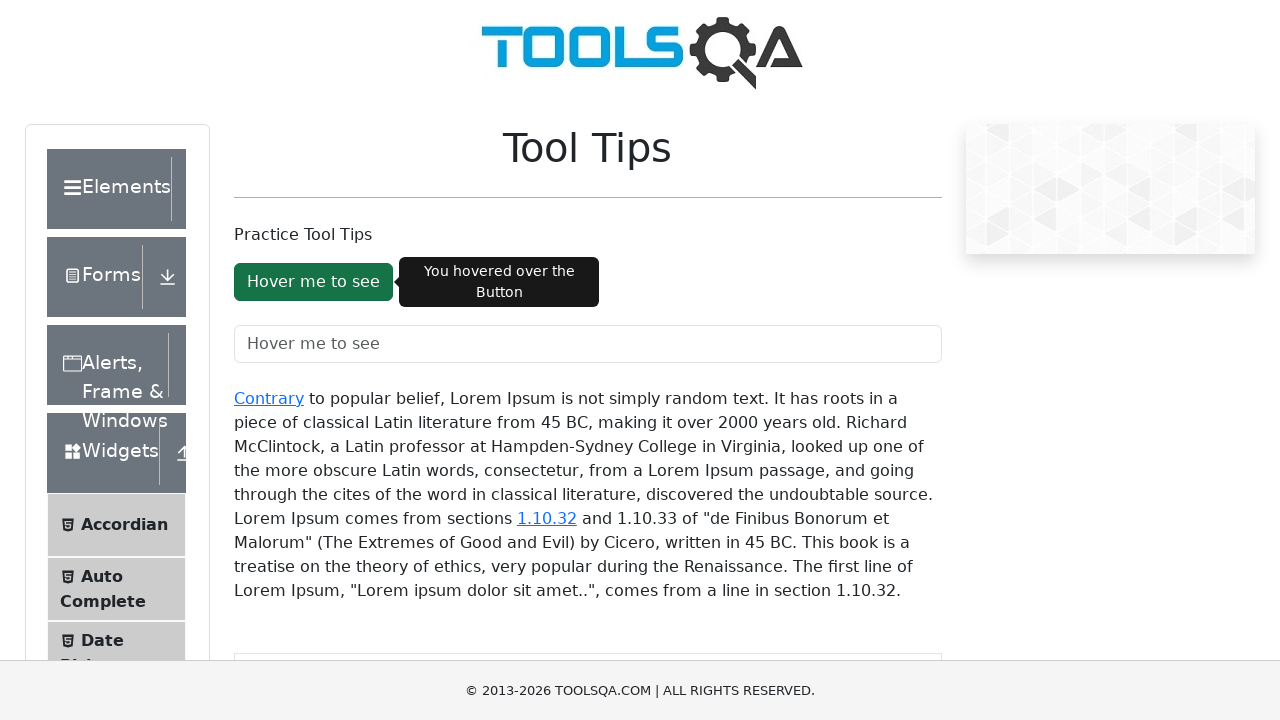

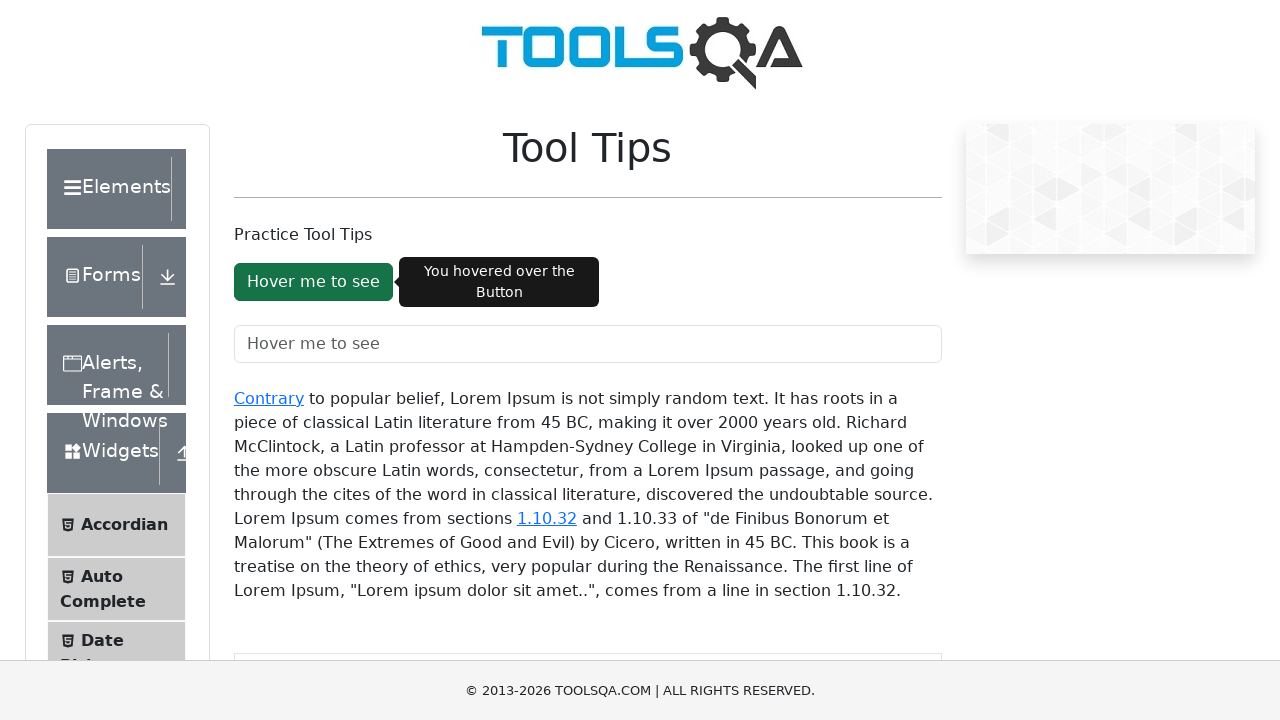